Navigates to the Hovers page and hovers over avatar figures to reveal hidden user names

Starting URL: https://the-internet.herokuapp.com

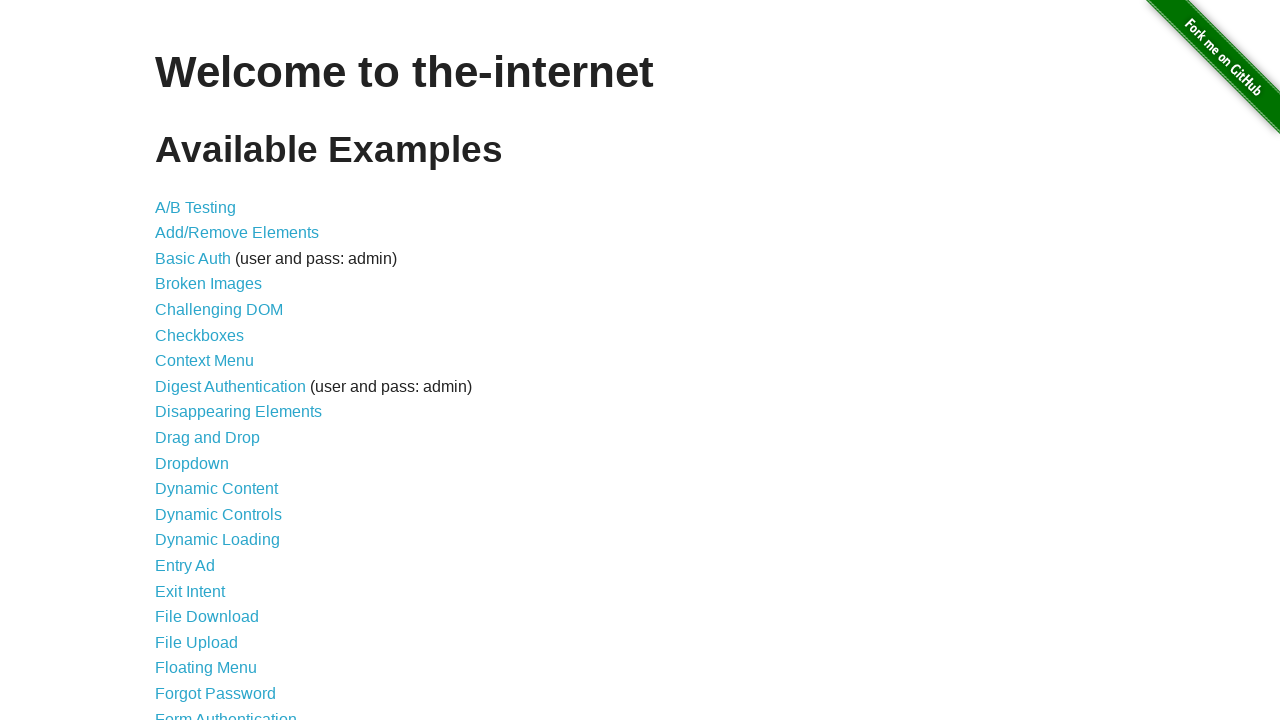

Clicked on Hovers link at (180, 360) on text=Hovers
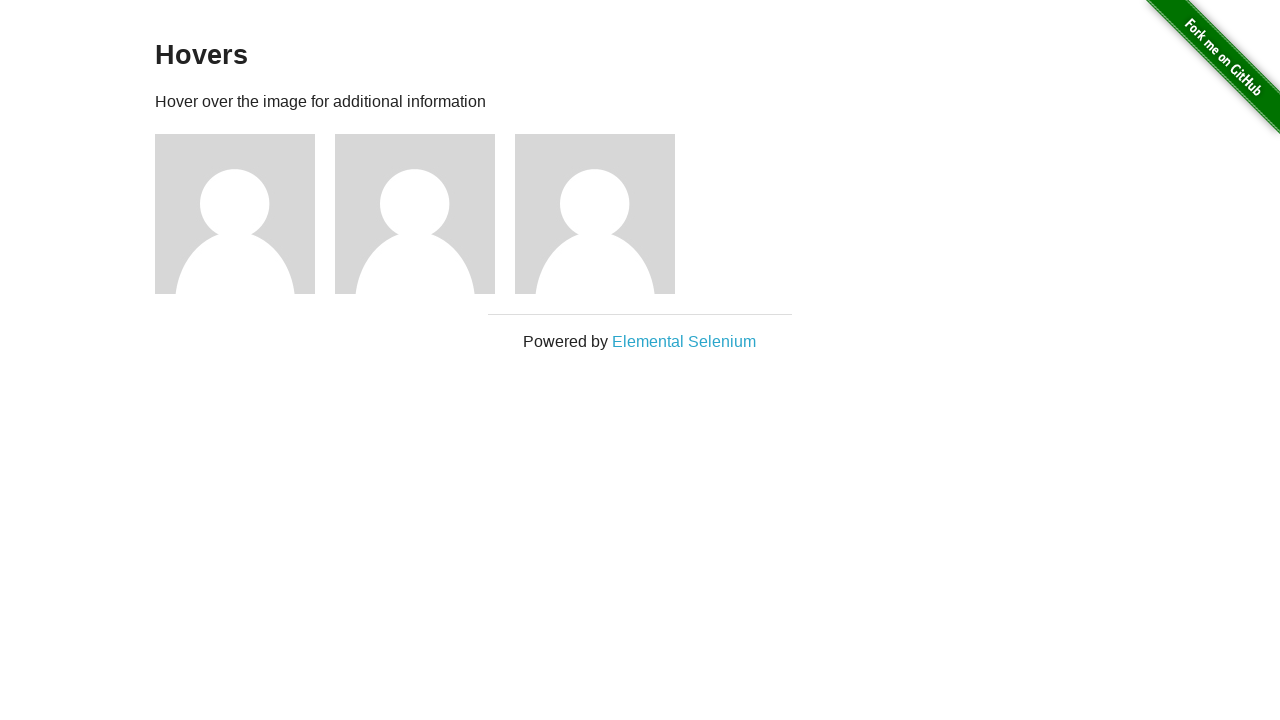

Navigated to Hovers page
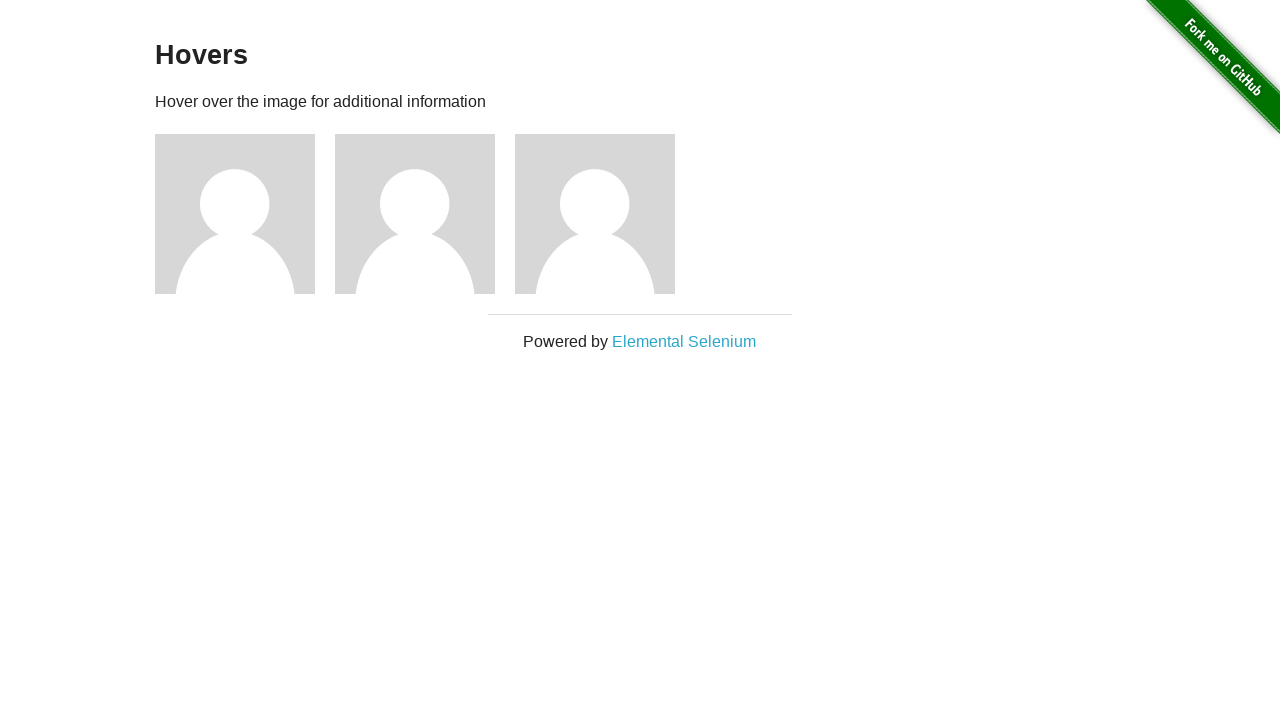

Verified page heading is 'Hovers'
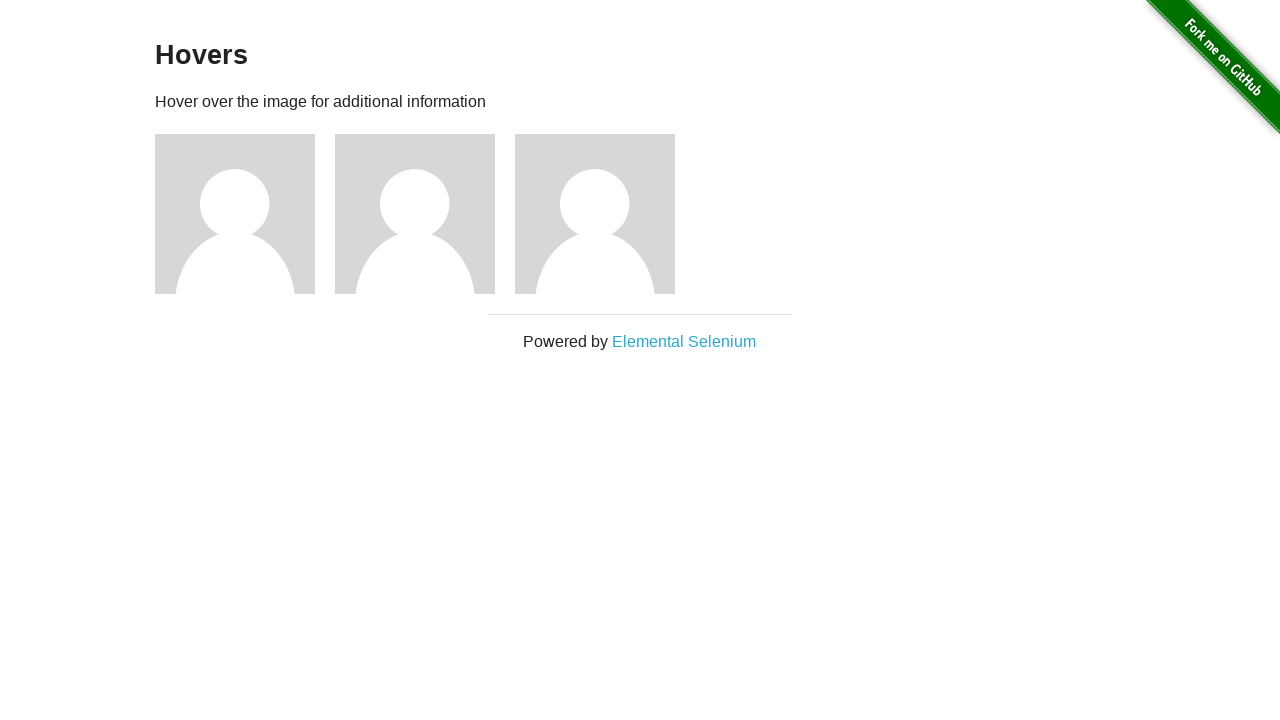

Hovered over avatar figure 1 at (245, 214) on div.figure >> nth=0
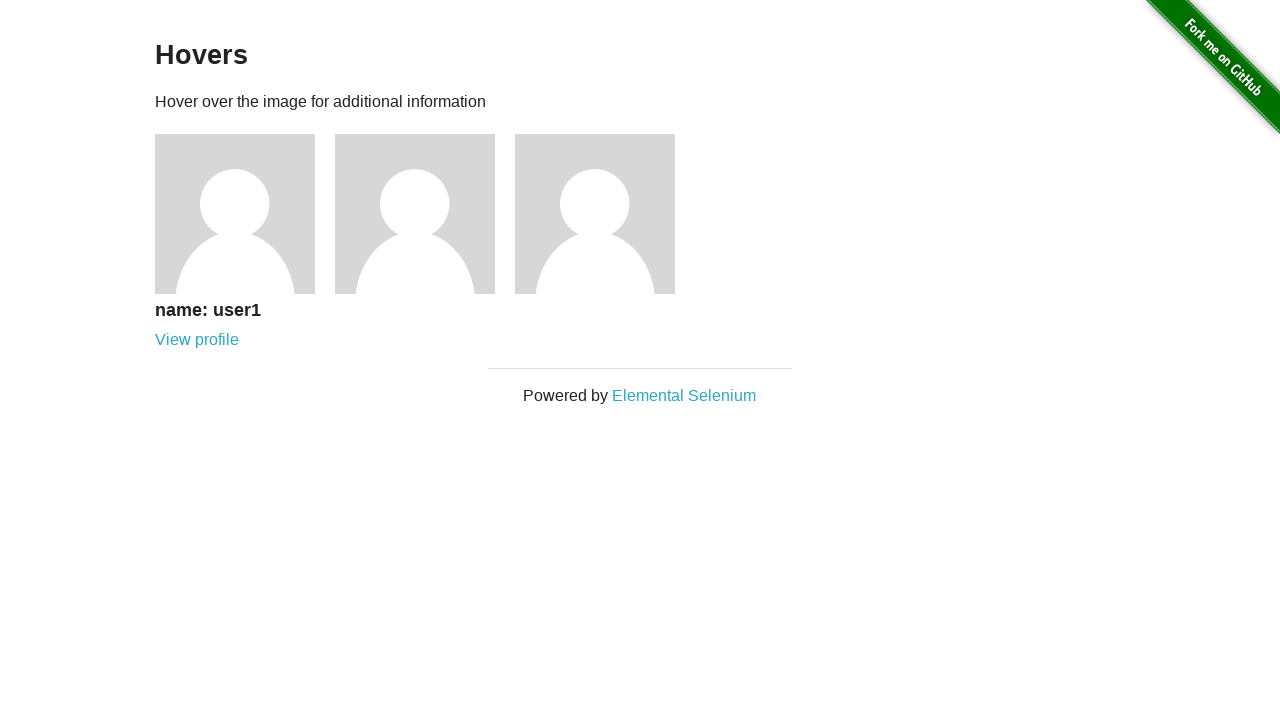

Hidden user name revealed for avatar 1
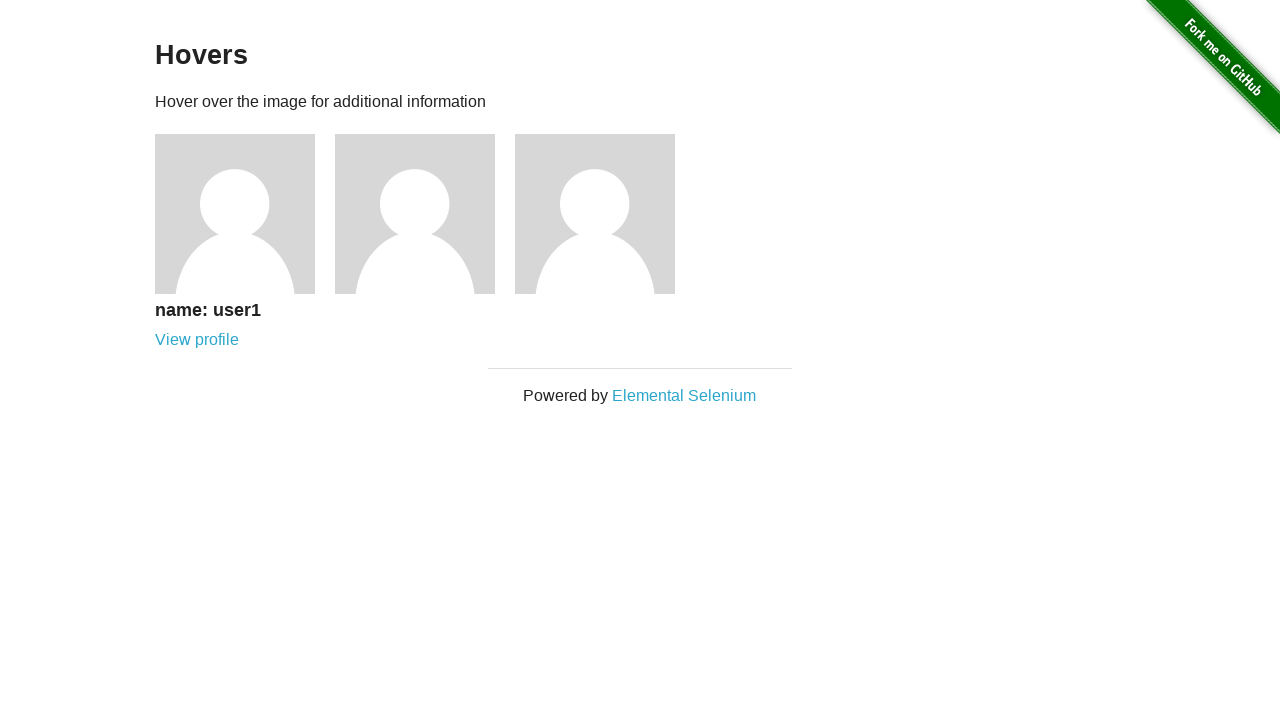

Hovered over avatar figure 2 at (425, 214) on div.figure >> nth=1
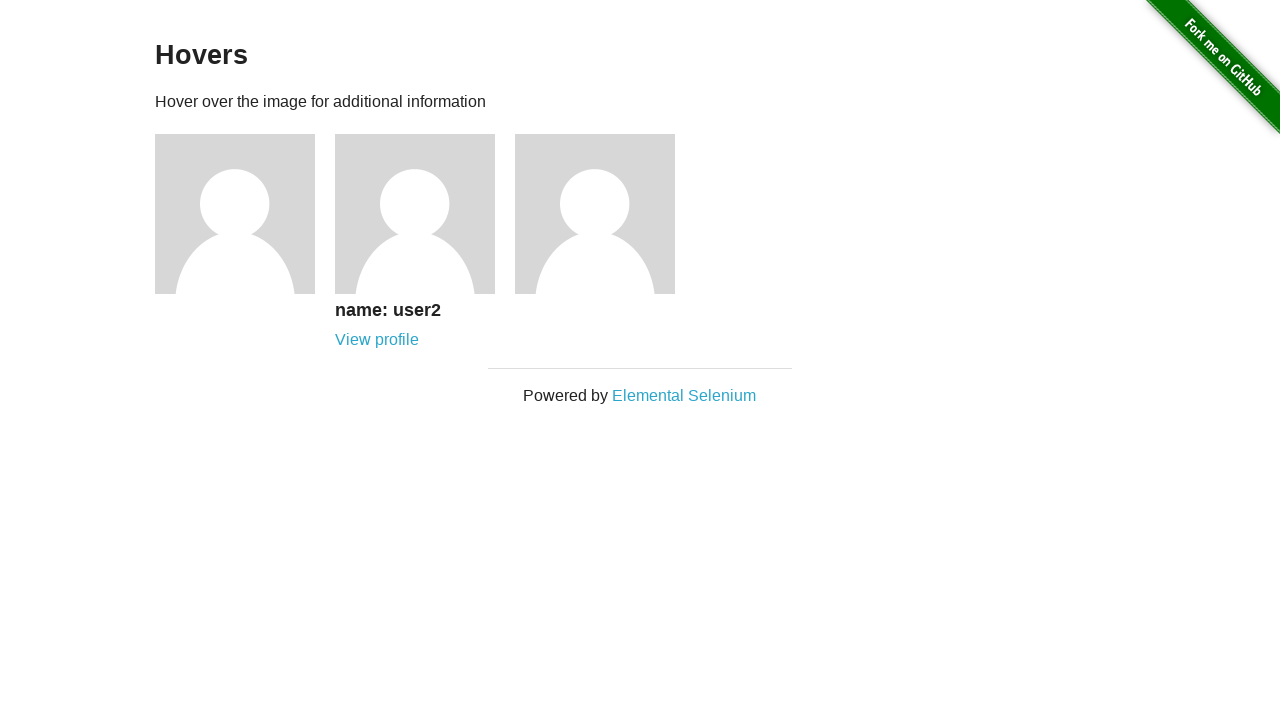

Hidden user name revealed for avatar 2
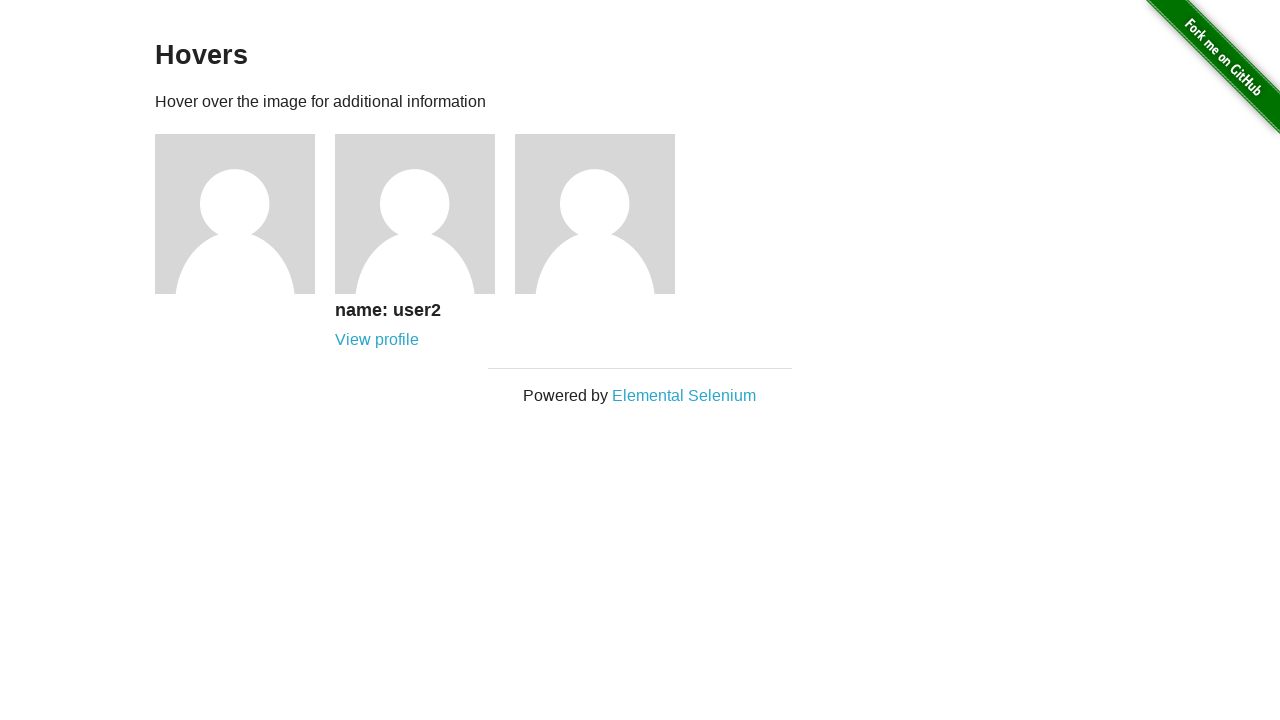

Hovered over avatar figure 3 at (605, 214) on div.figure >> nth=2
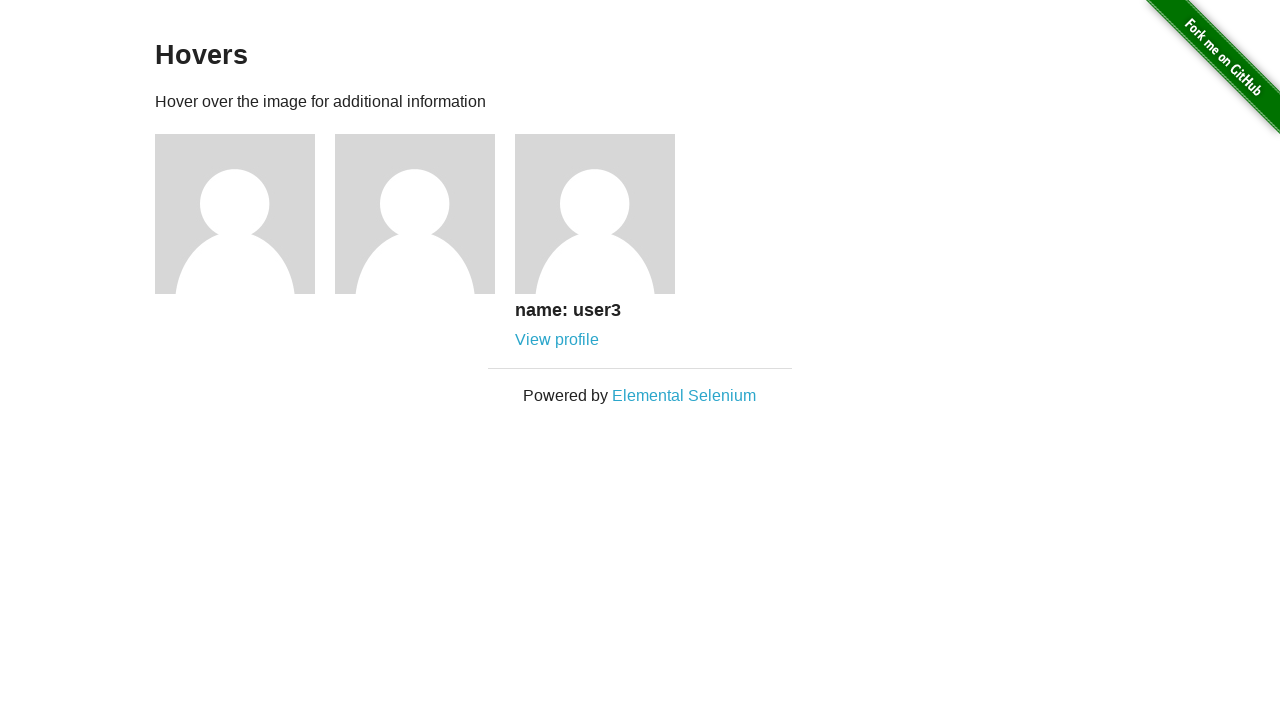

Hidden user name revealed for avatar 3
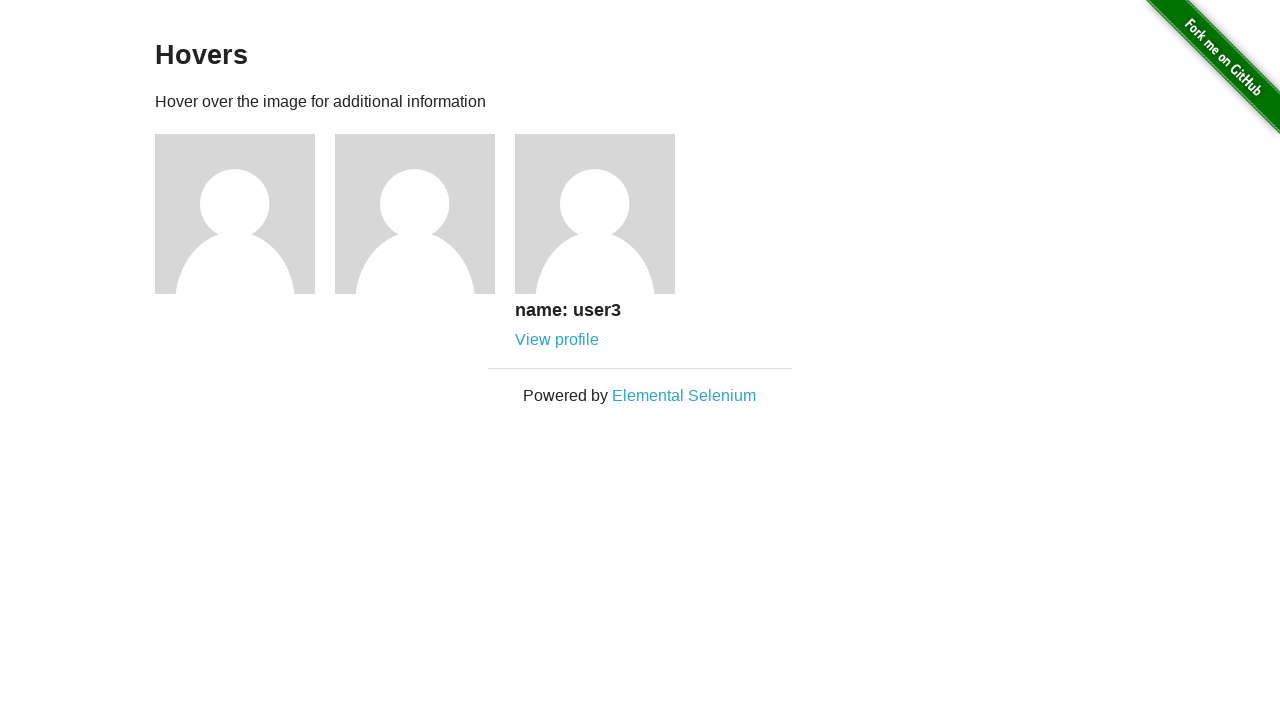

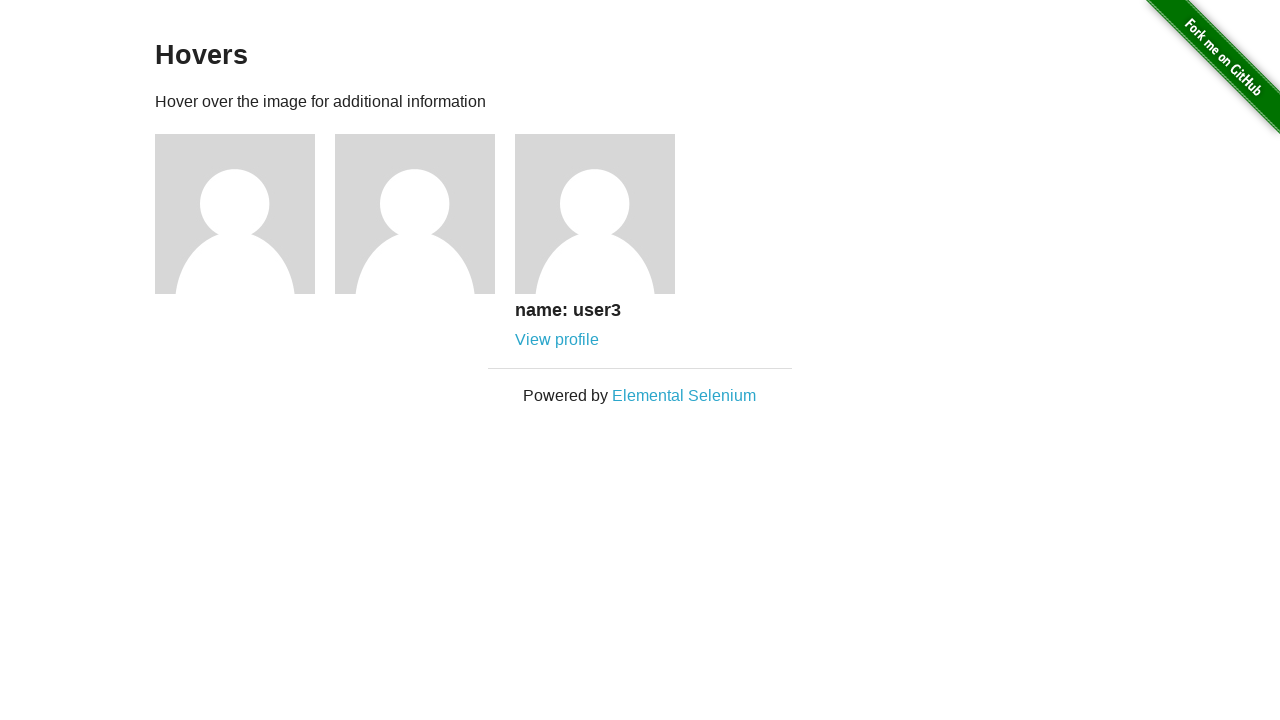